Navigates to OpenXCell website and verifies that links are present on the page by locating all anchor elements

Starting URL: https://www.openxcell.com

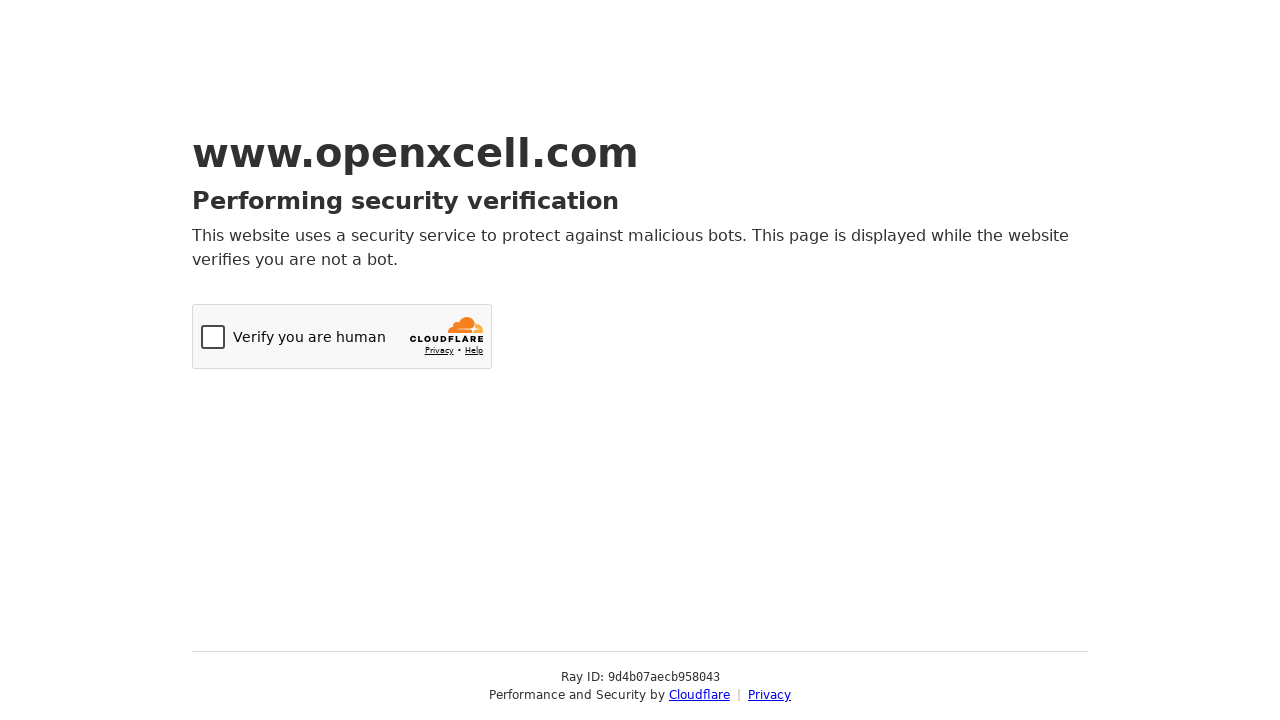

Navigated to OpenXCell website
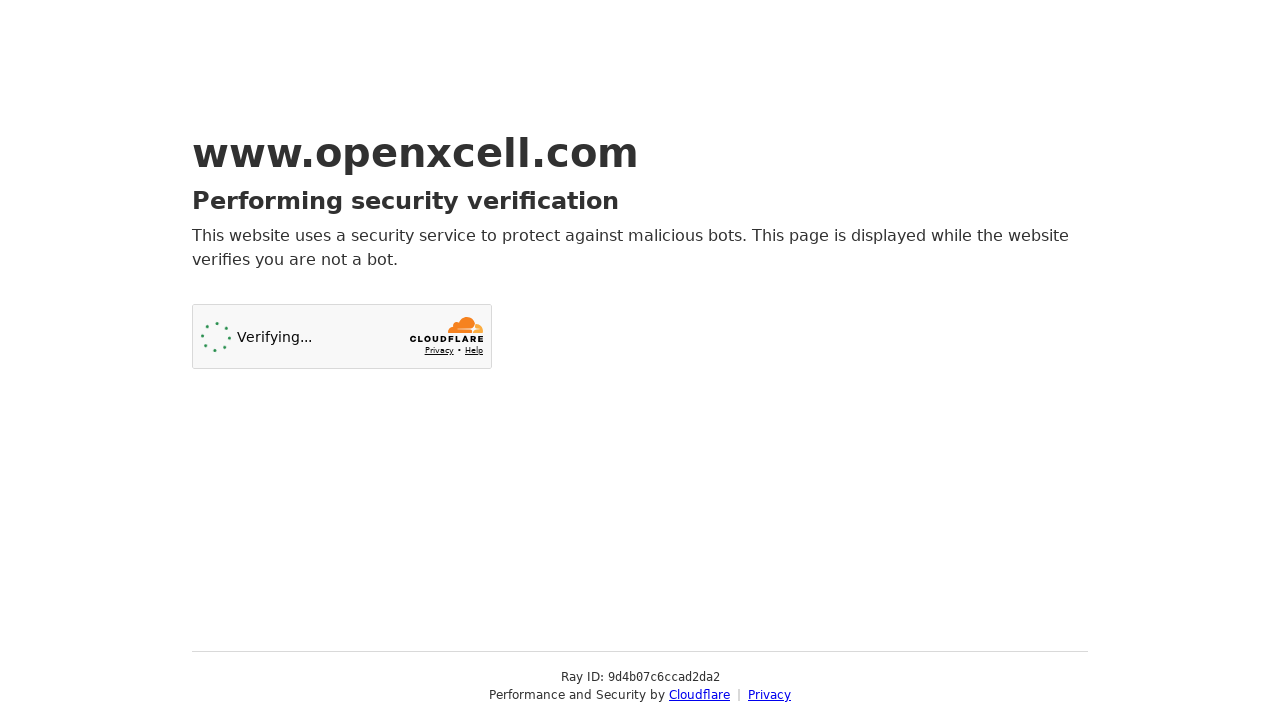

Waited for anchor elements to load
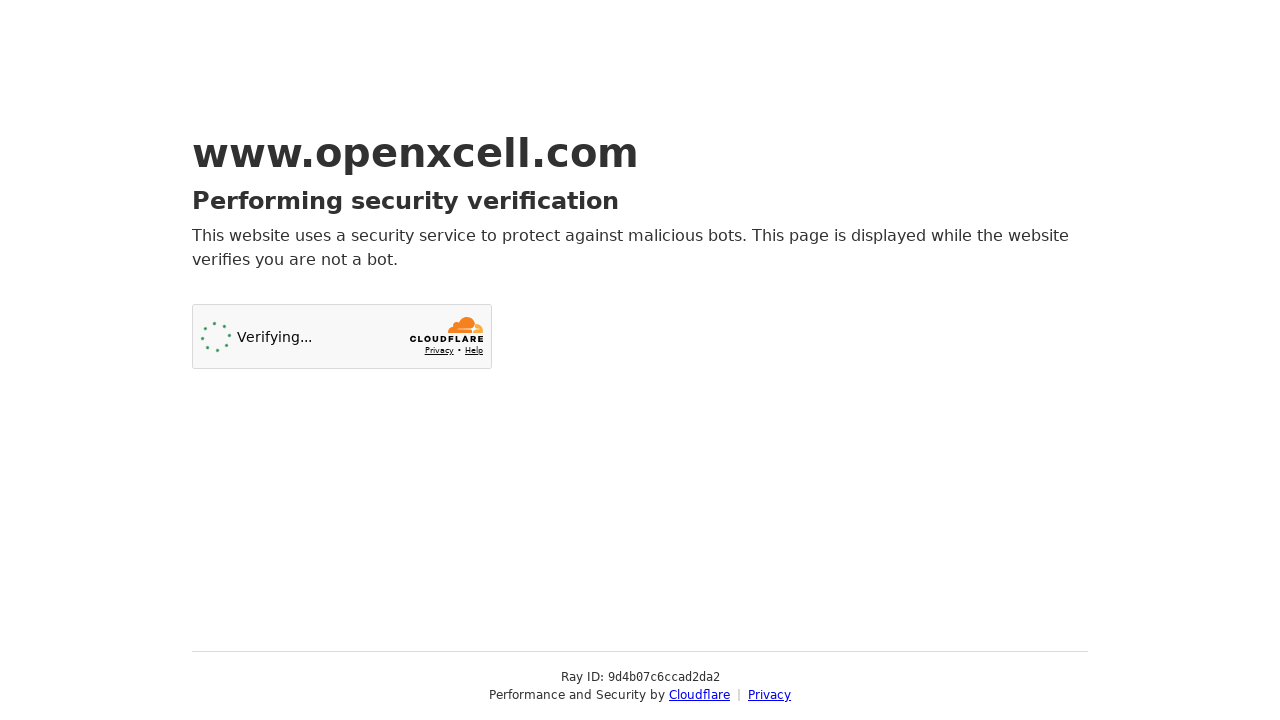

Located all anchor elements on the page
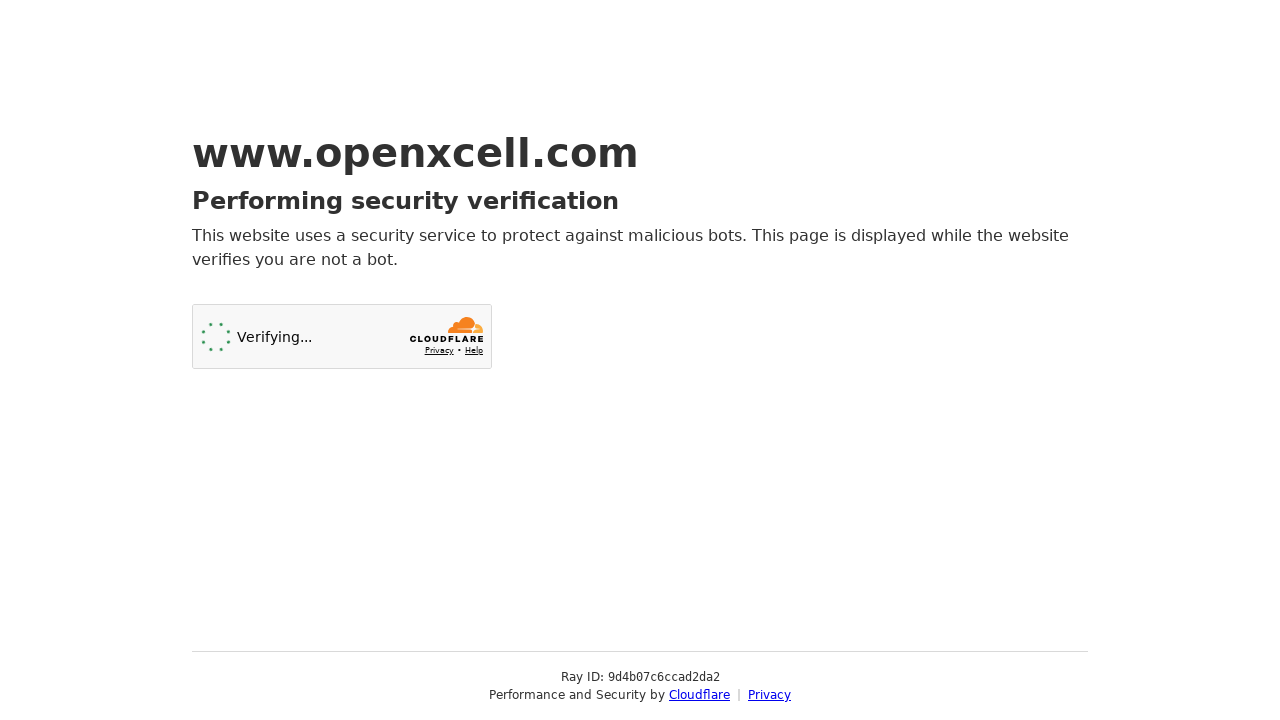

Verified that links are present on the page
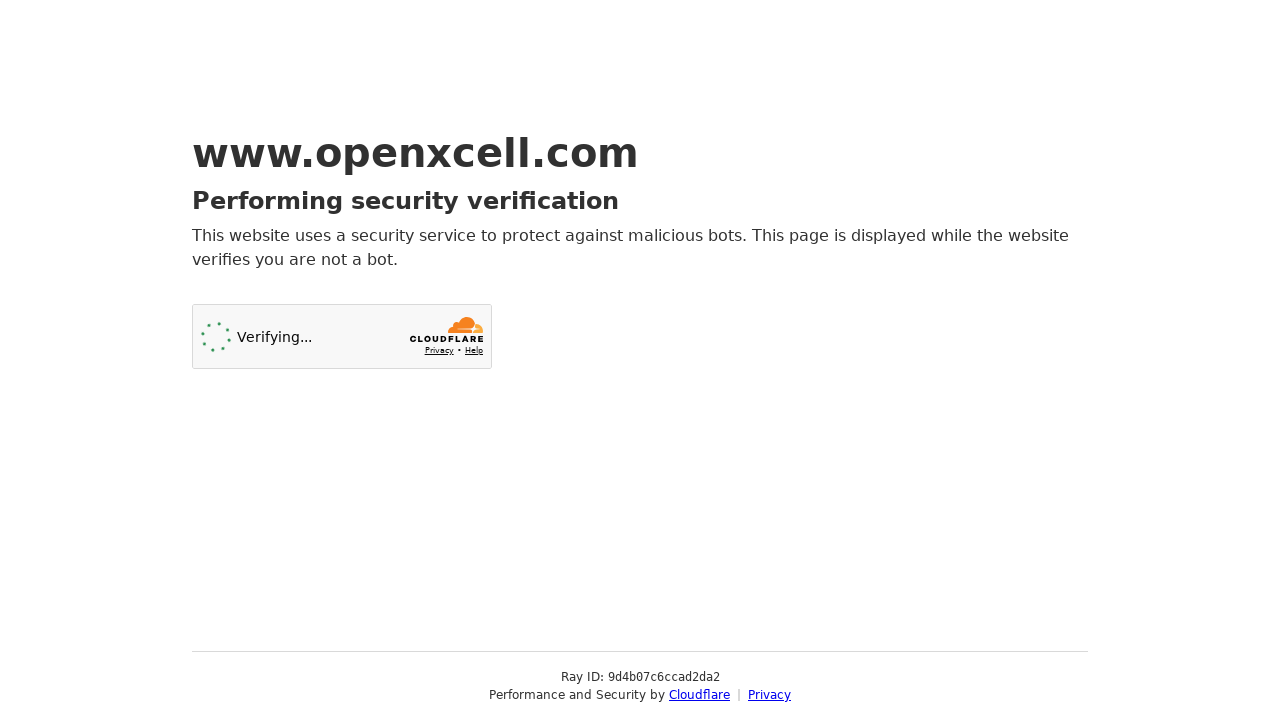

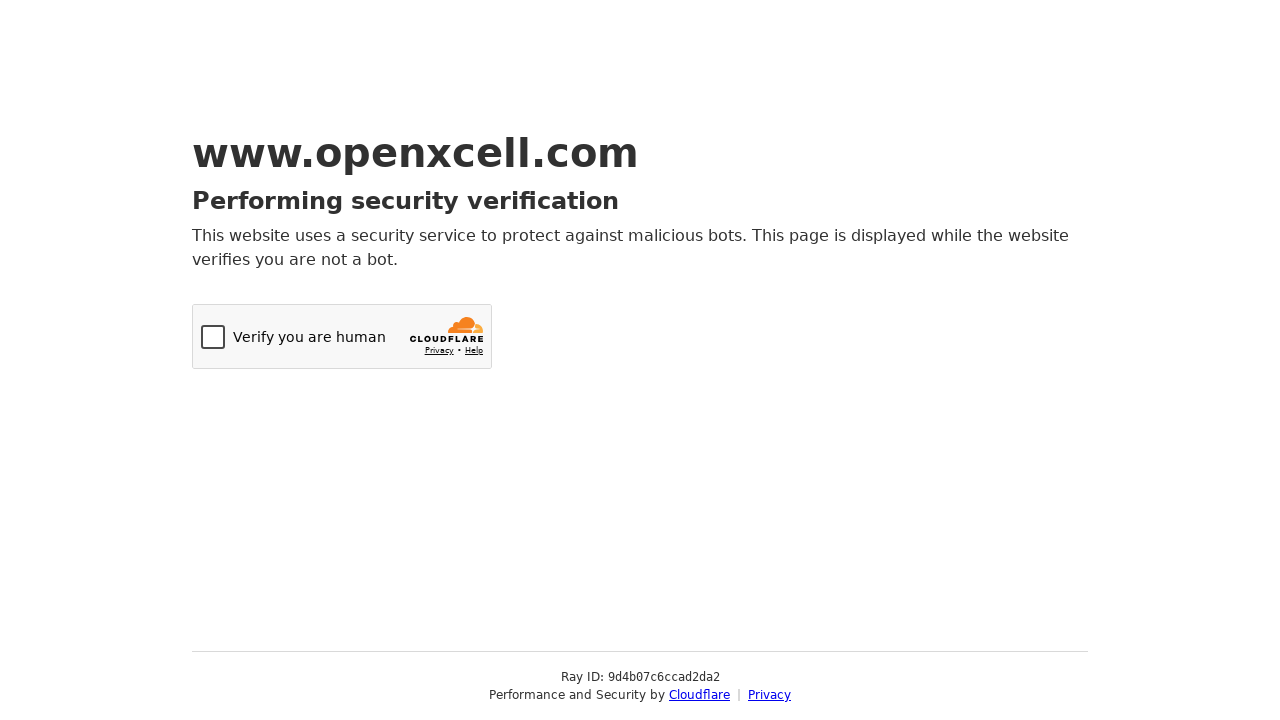